Tests multiple window handling by clicking a link to open a new window, switching to the child window to read its content, then switching back to the parent window to verify its content.

Starting URL: https://the-internet.herokuapp.com/

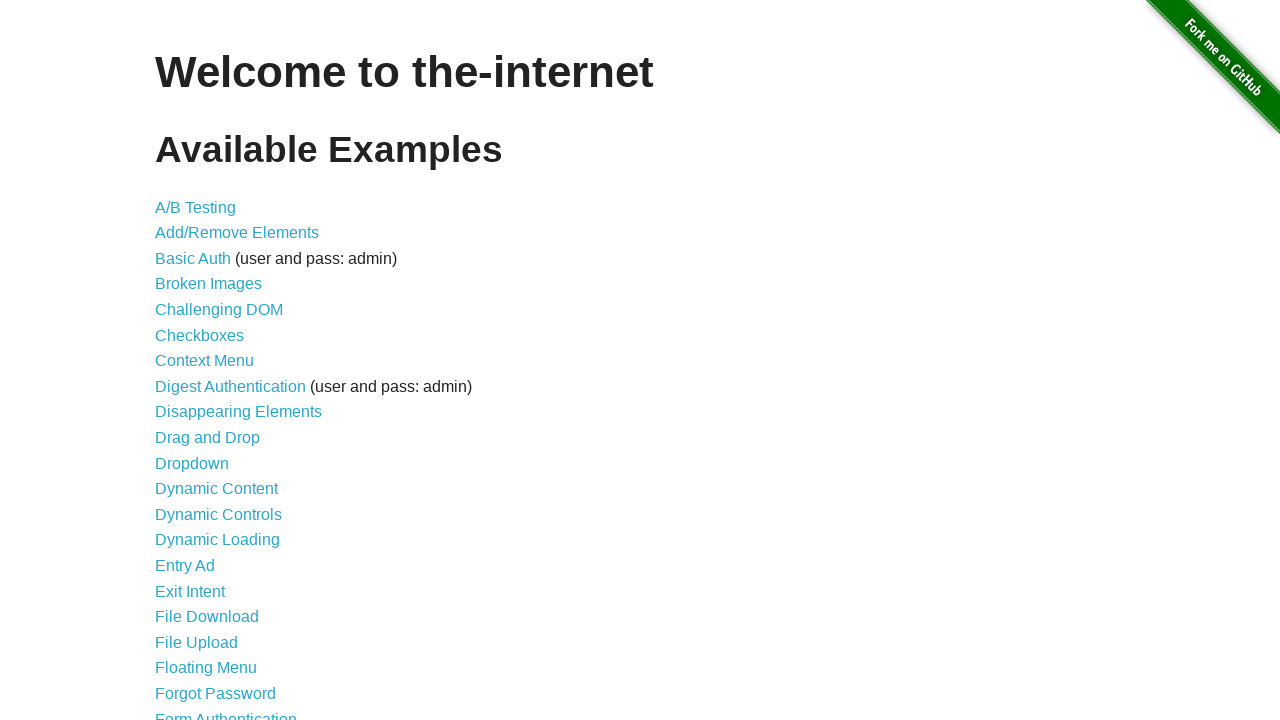

Clicked 'Multiple Windows' link to navigate to multiple windows page at (218, 369) on text=Multiple Windows
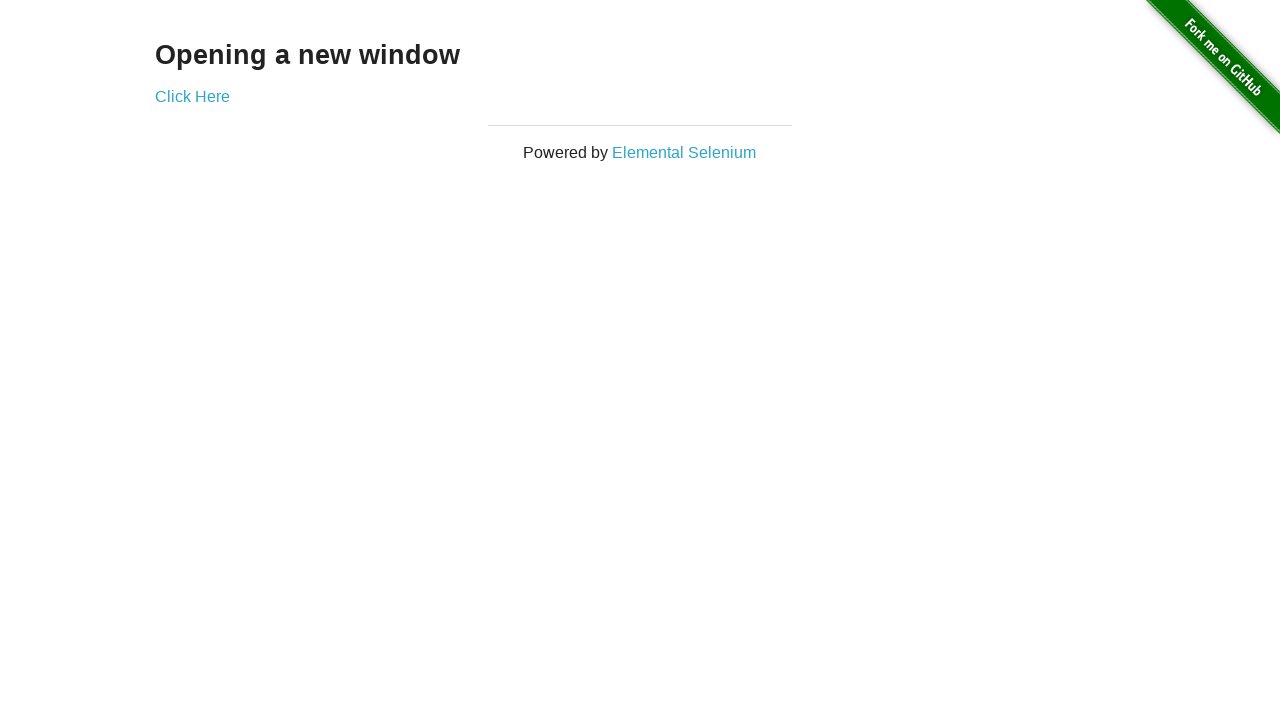

Clicked link to open a new window at (192, 96) on xpath=//div[@class='example']/a
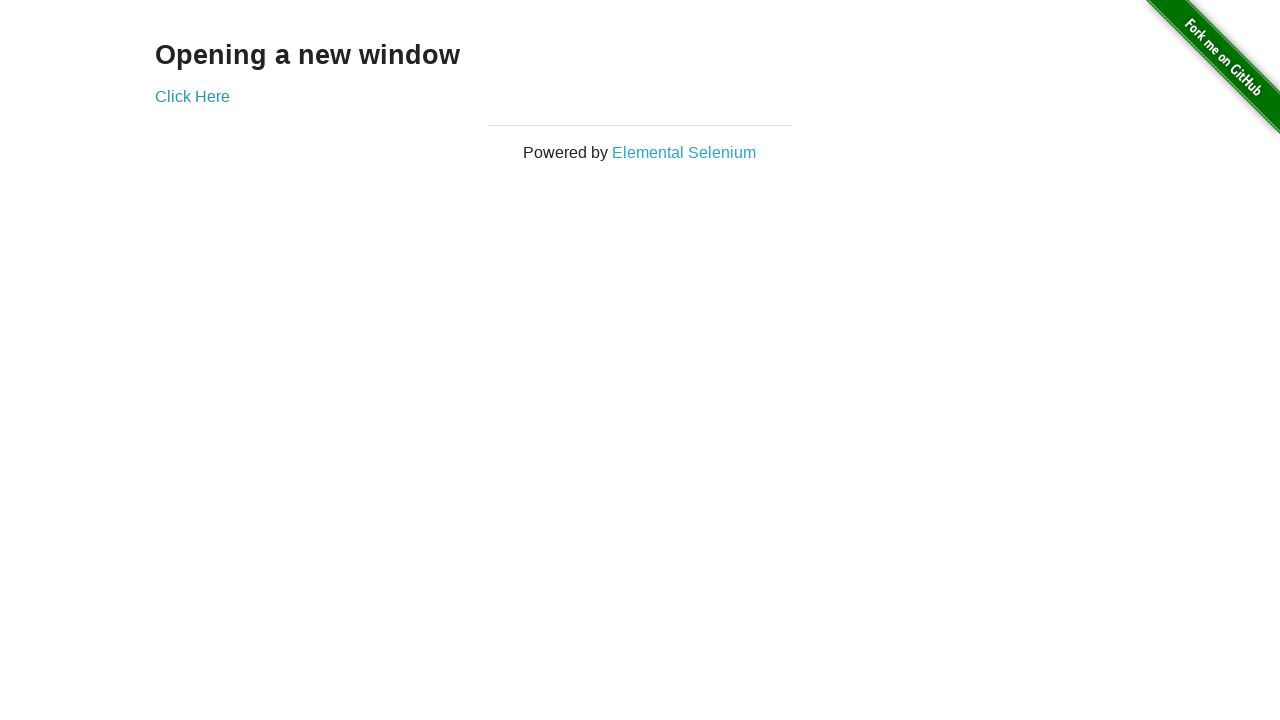

Captured new child window page object
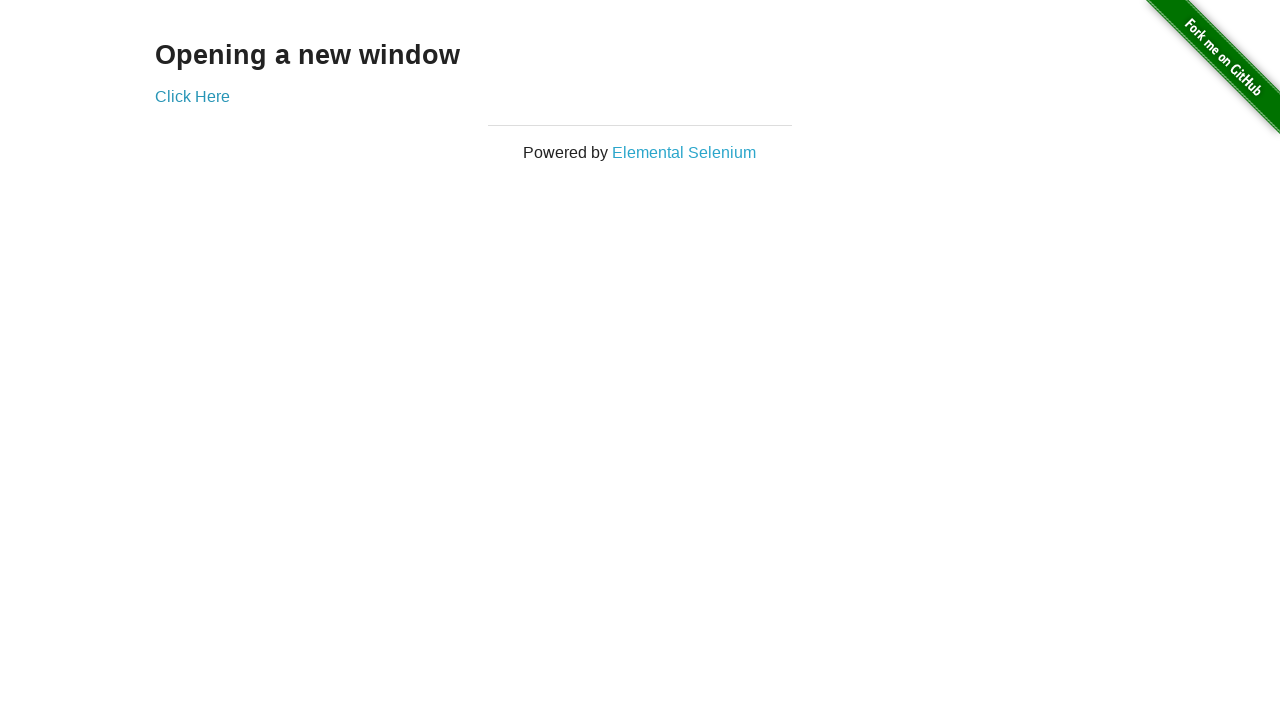

Waited for heading element to load in child window
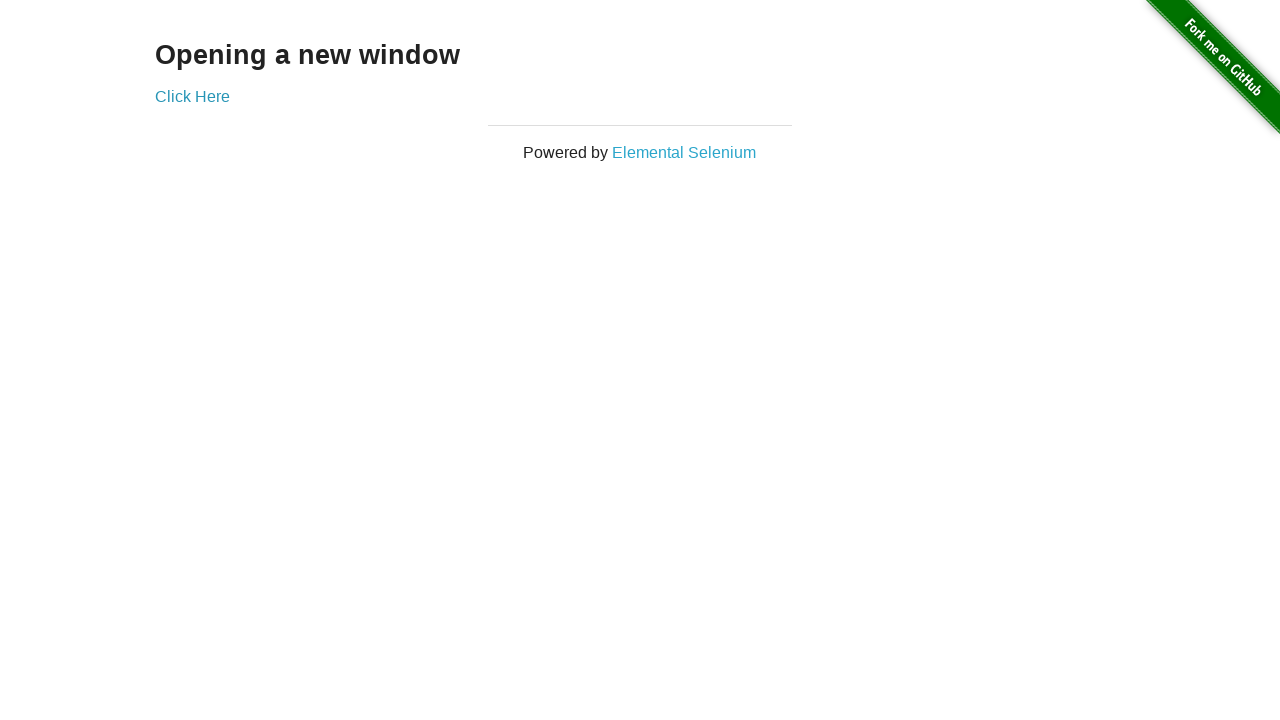

Read child window heading text: 'New Window'
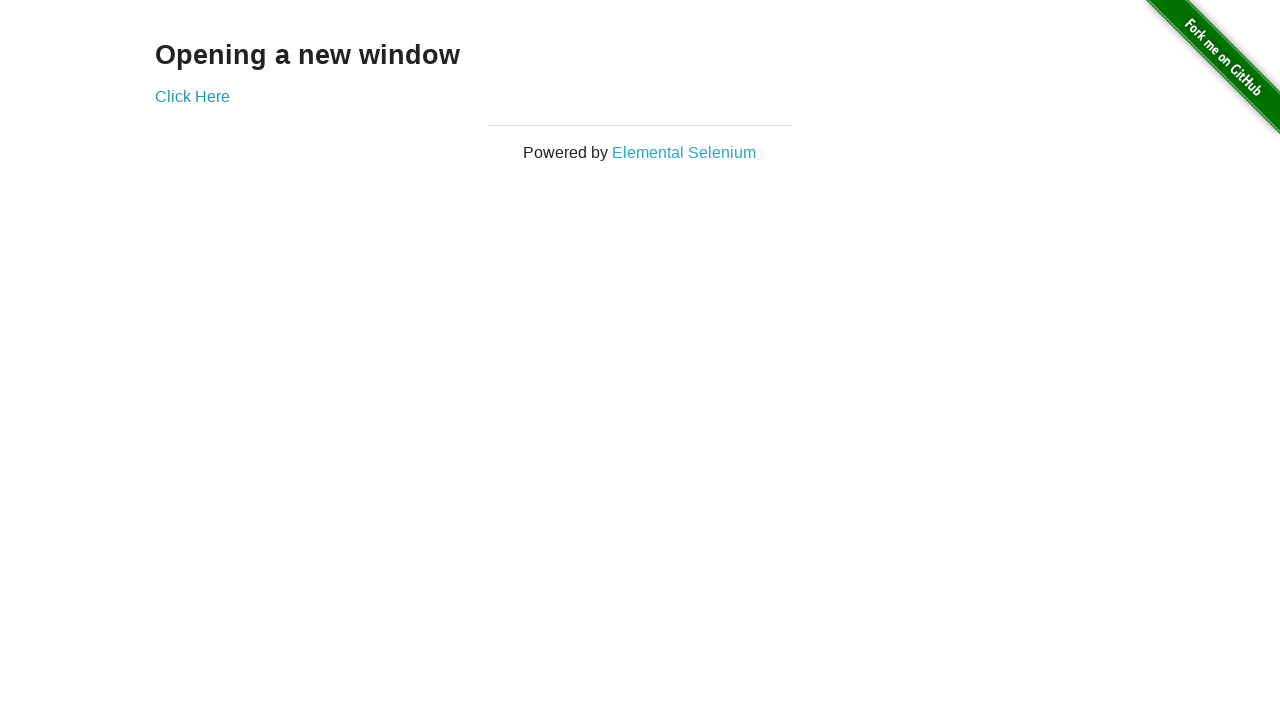

Switched back to parent window and read heading text: 'Opening a new window'
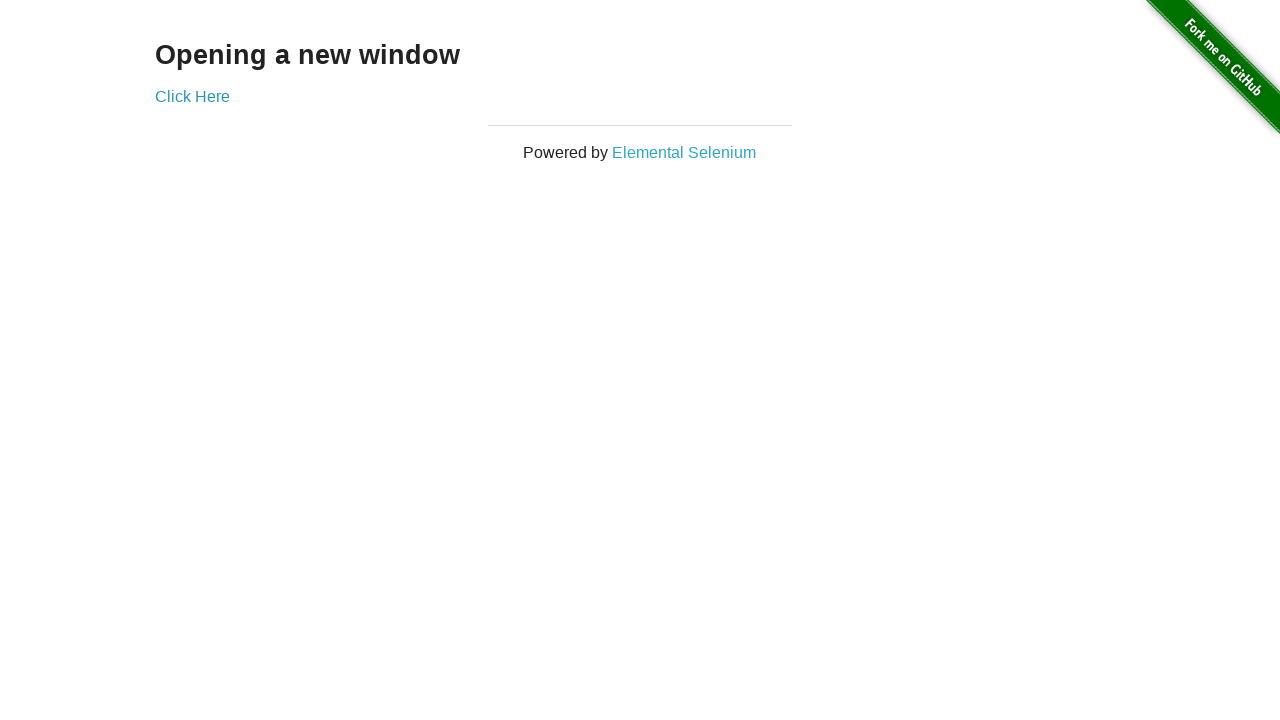

Closed the child window
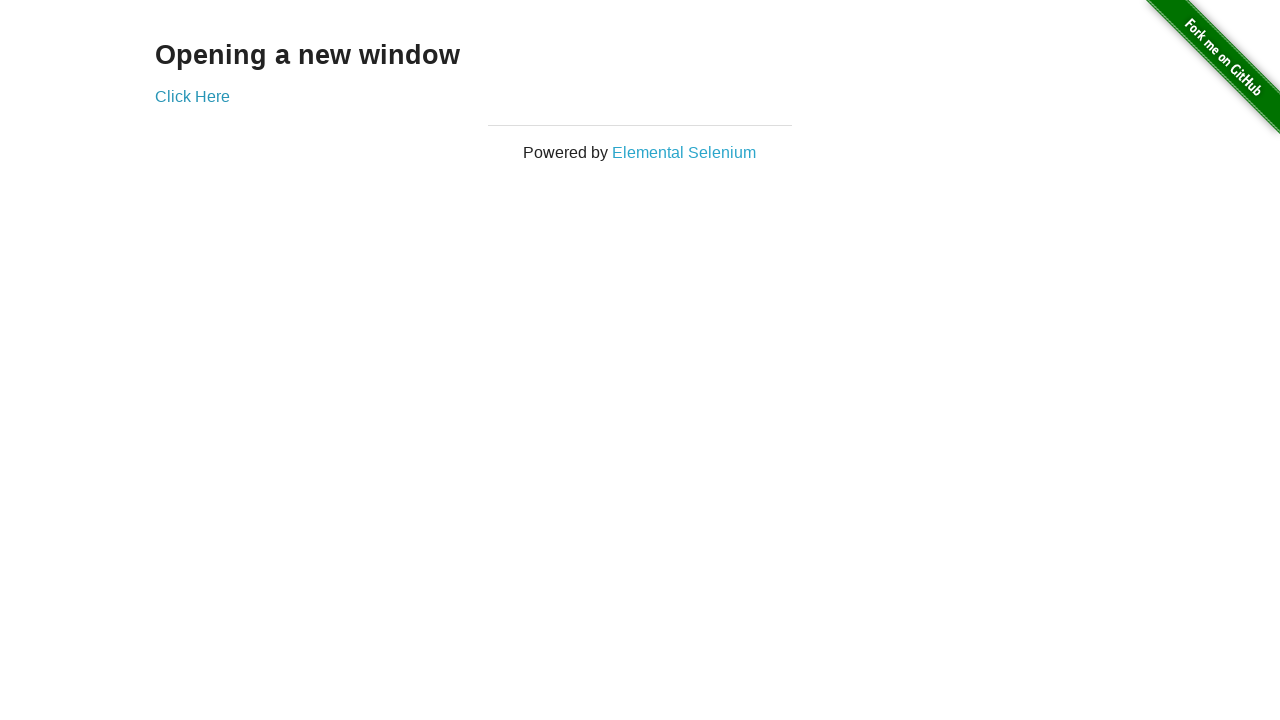

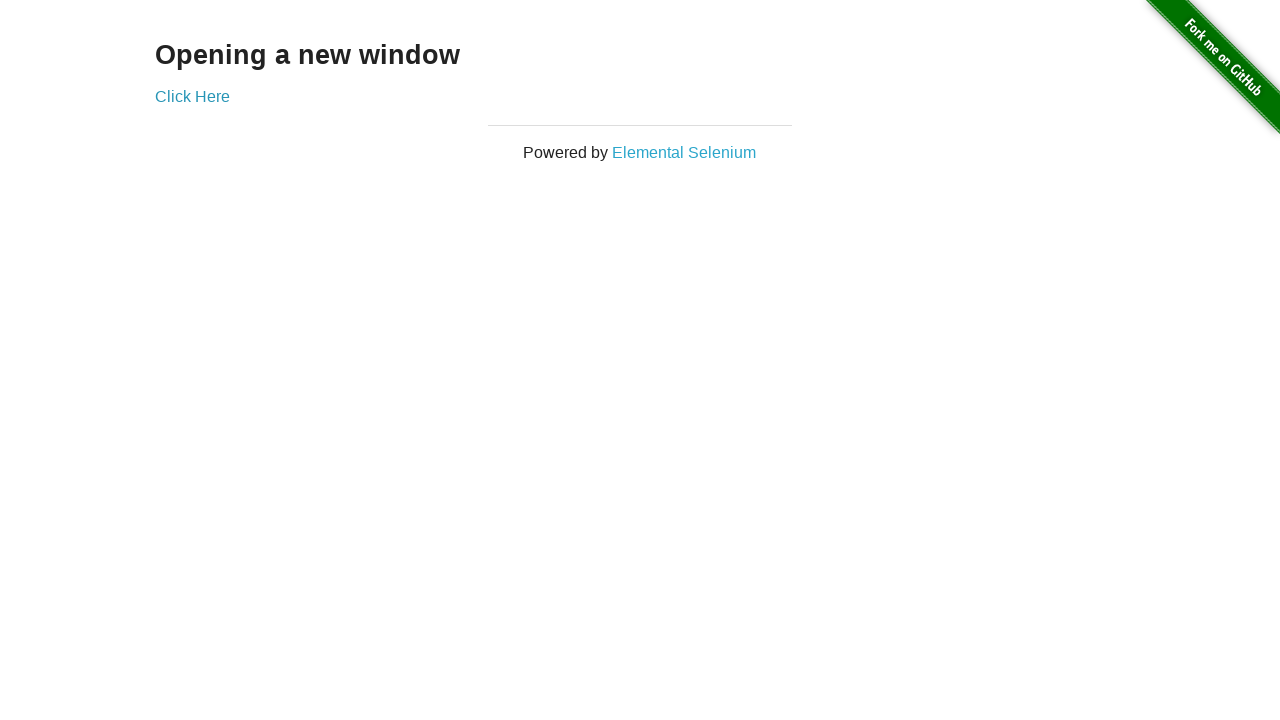